Tests checkbox functionality on a practice page by clicking on a Senior Citizen Discount checkbox and verifying its selected state

Starting URL: https://rahulshettyacademy.com/dropdownsPractise/

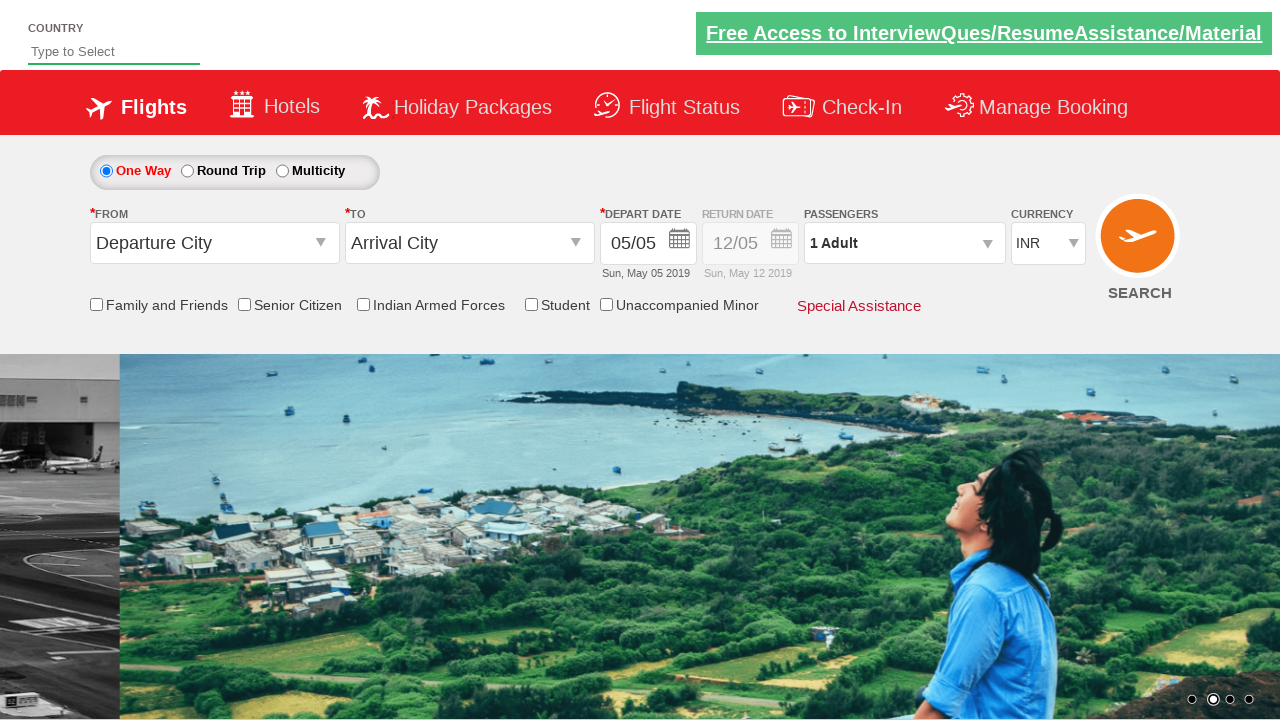

Clicked on Senior Citizen Discount checkbox at (244, 304) on #ctl00_mainContent_chk_SeniorCitizenDiscount
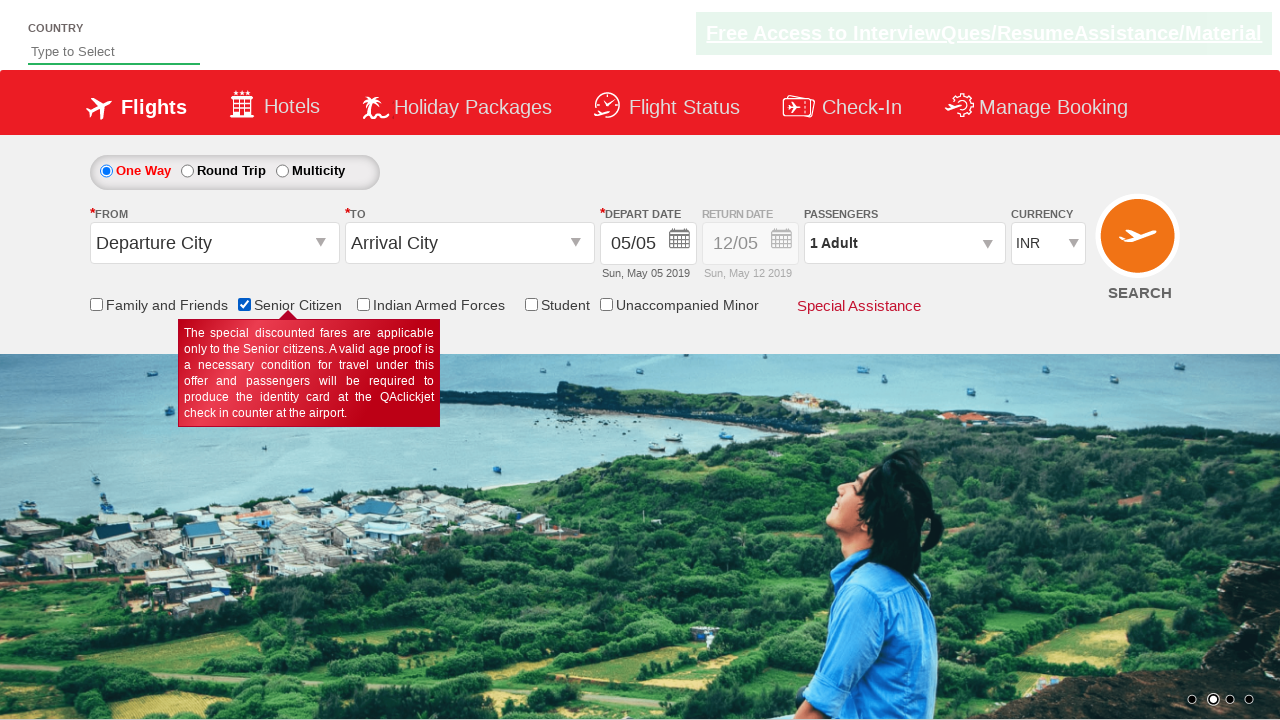

Located Senior Citizen Discount checkbox element
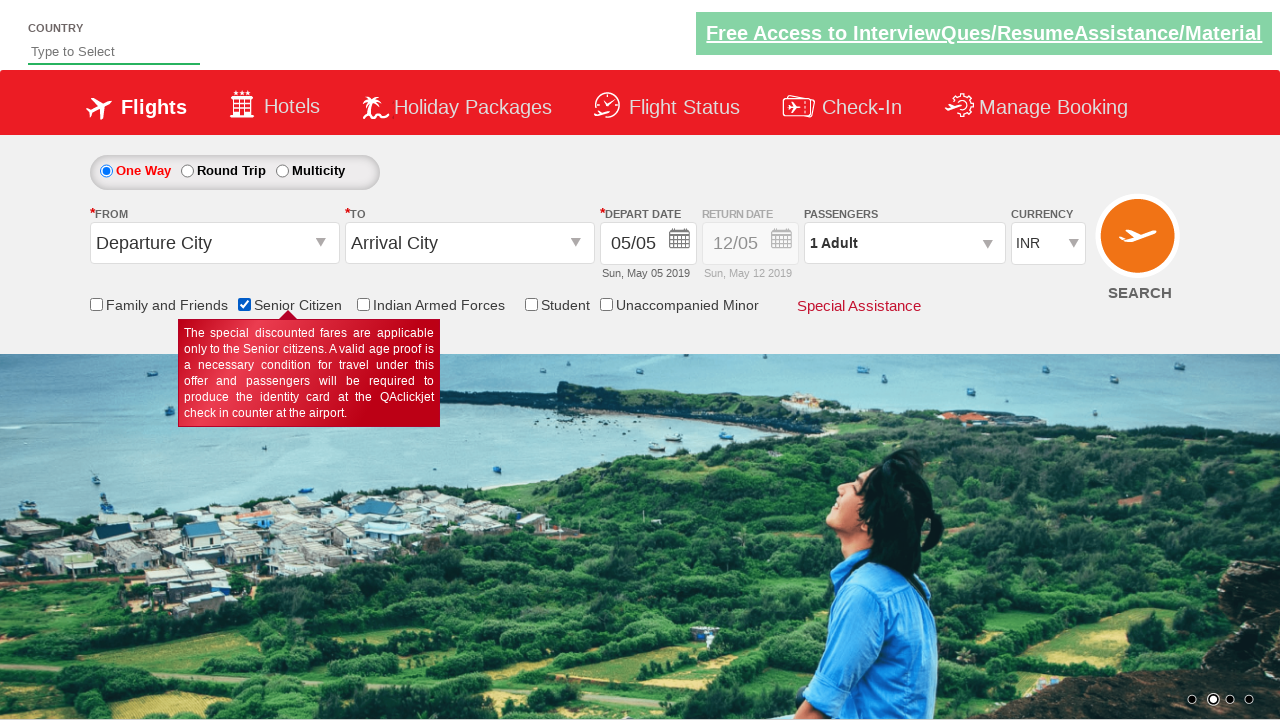

Verified that Senior Citizen Discount checkbox is checked
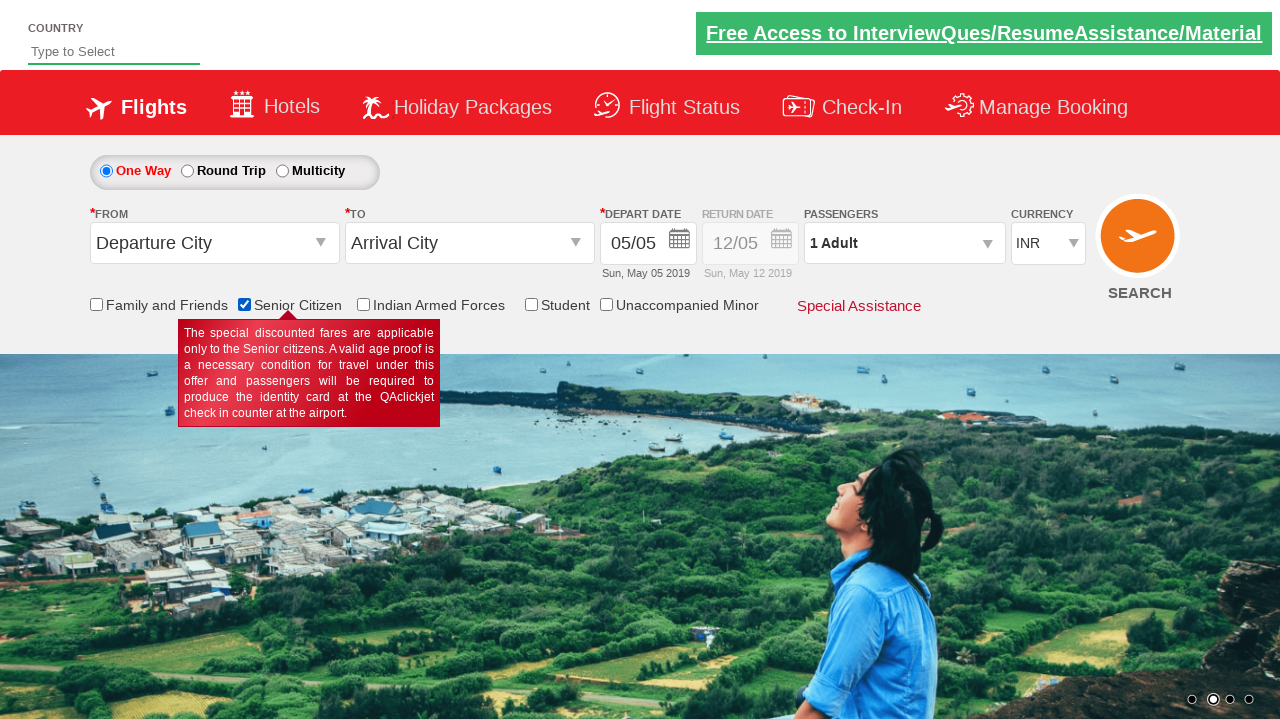

Waited 2 seconds to observe page state after checkbox selection
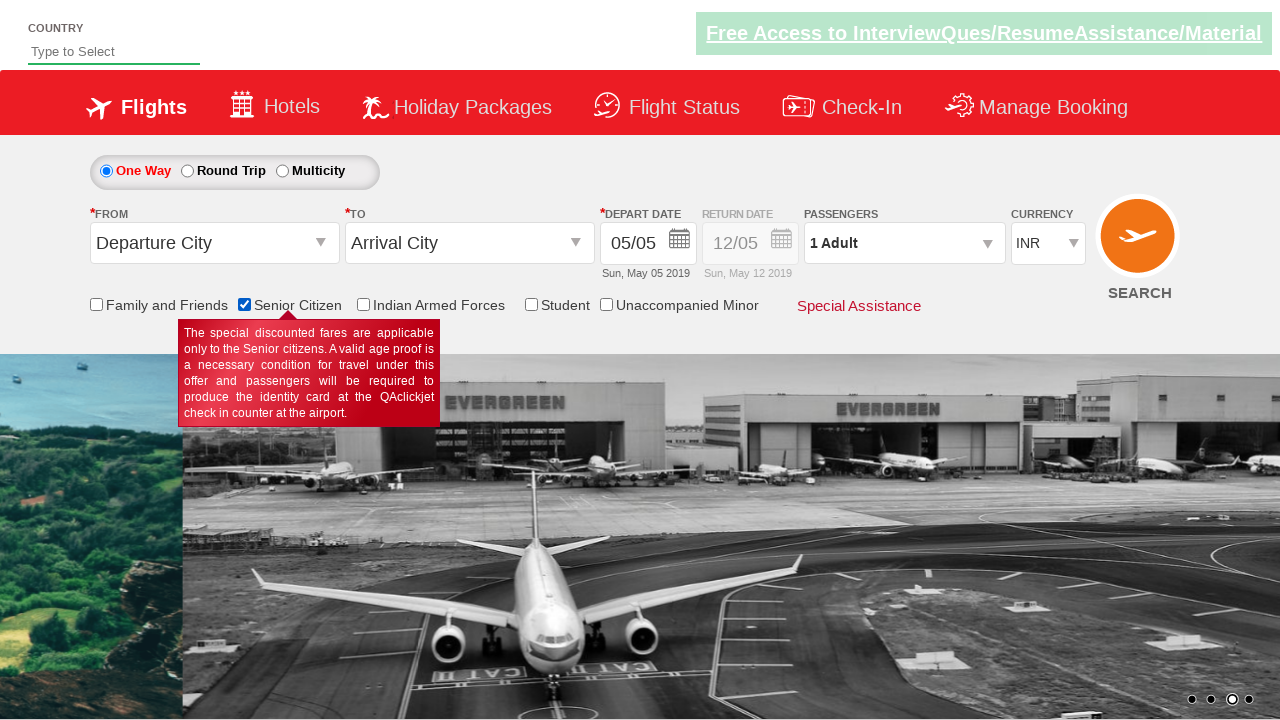

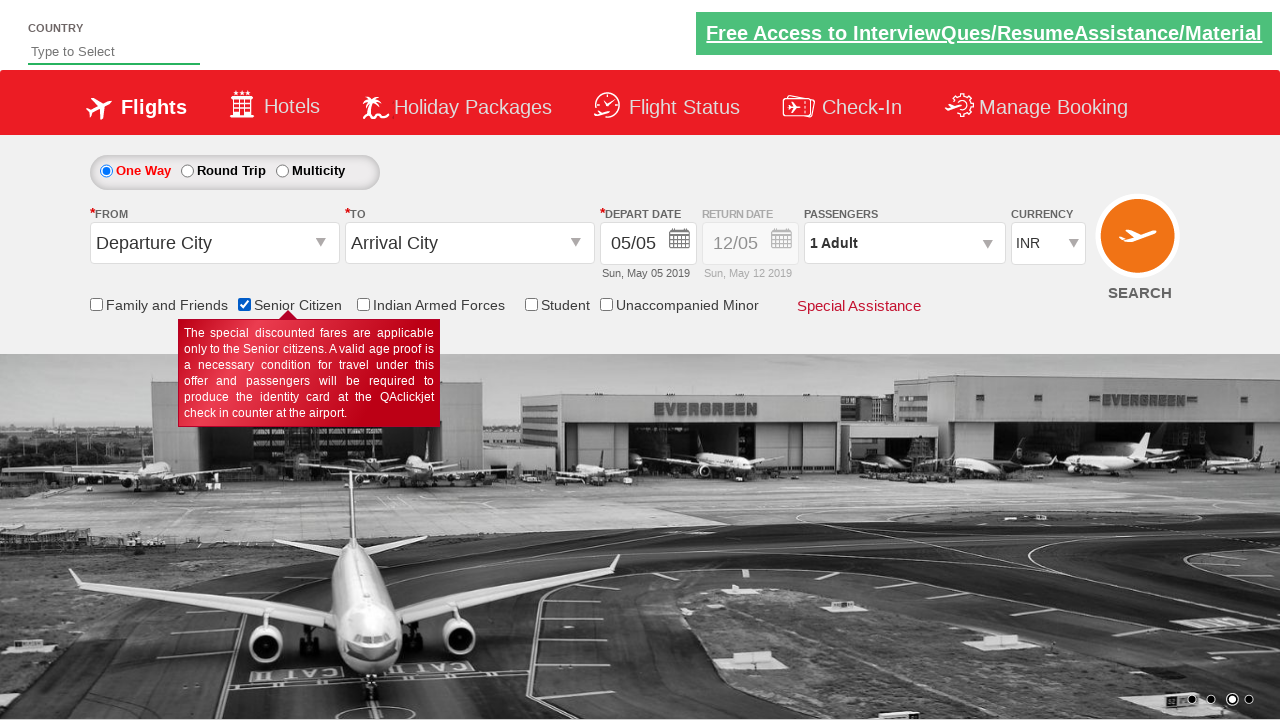